Tests search with an empty/whitespace query and verifies the product list section is displayed.

Starting URL: https://ecommerce-playground.lambdatest.io/

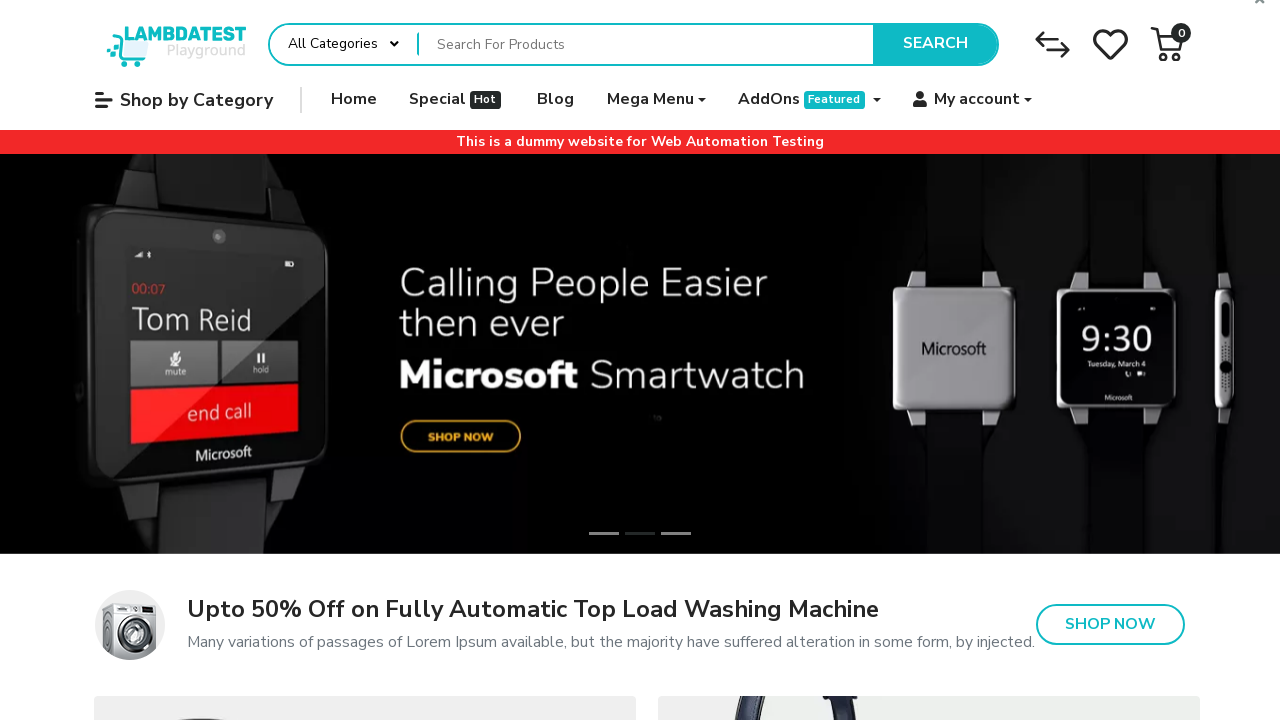

Filled search bar with whitespace query on div[id="entry_217822"] input[placeholder="Search For Products"]
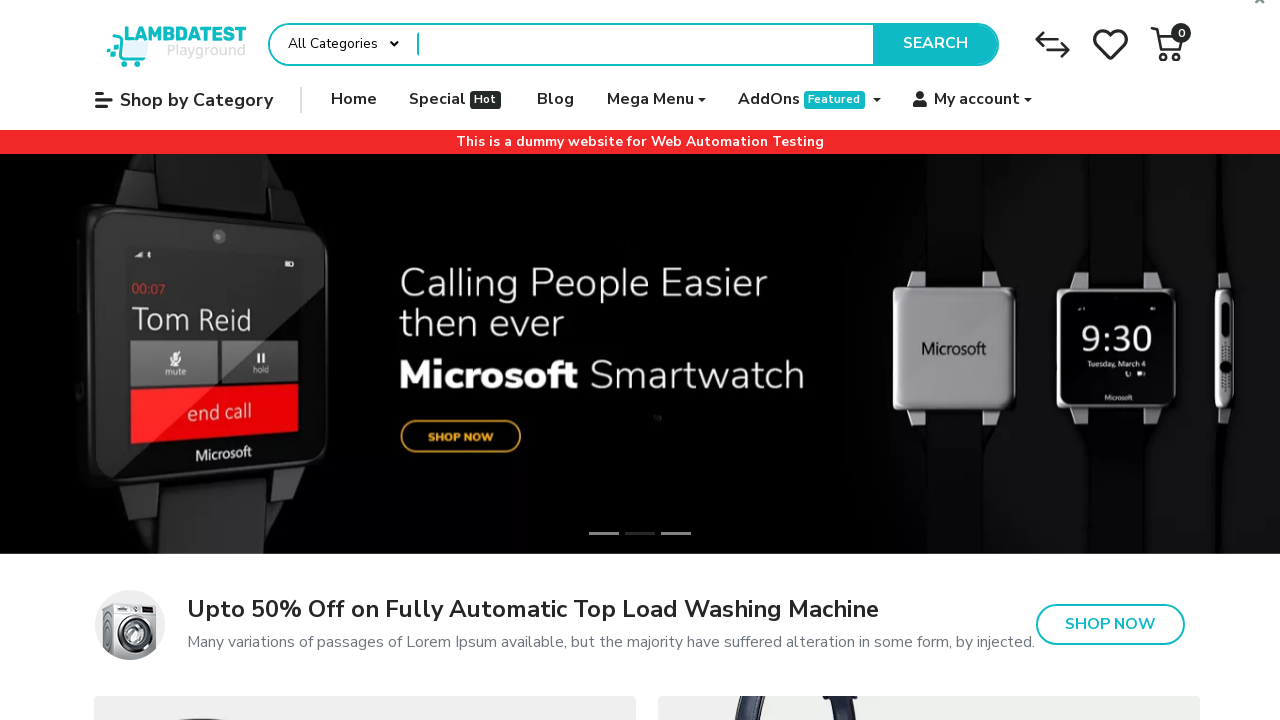

Clicked search button to submit empty query at (935, 44) on button[class="type-text"] >> nth=0
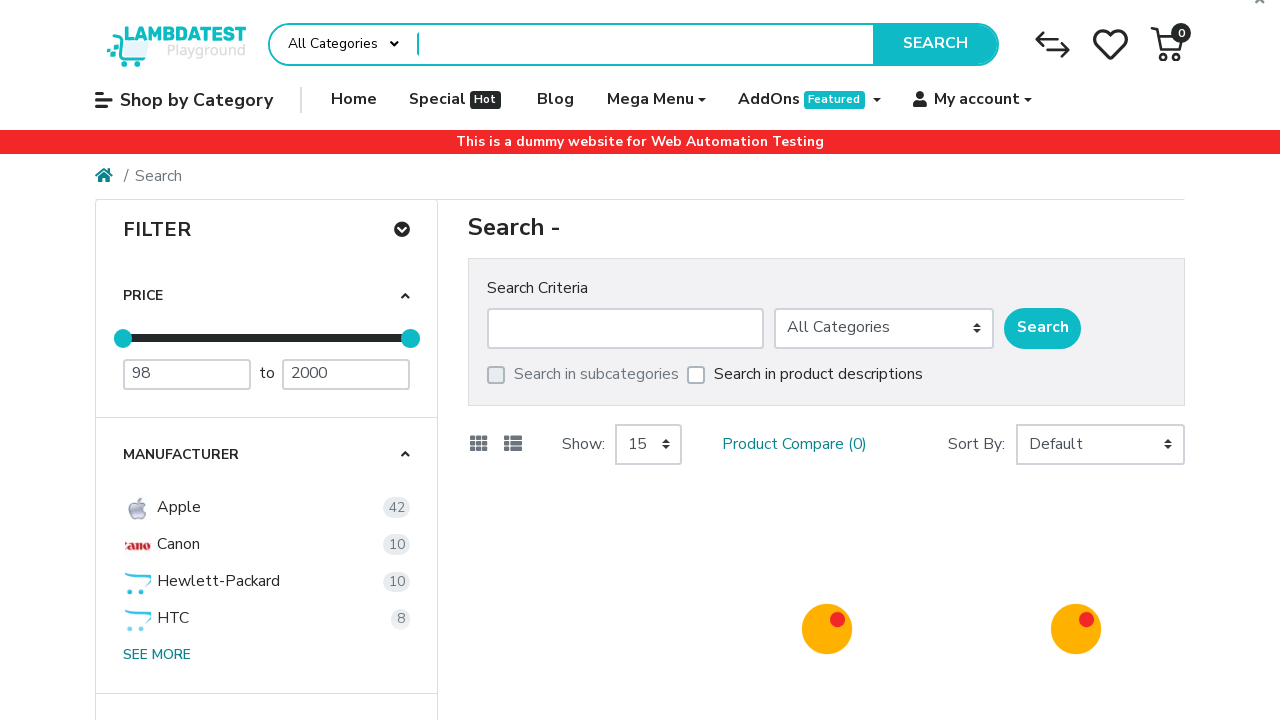

Product list section loaded and displayed
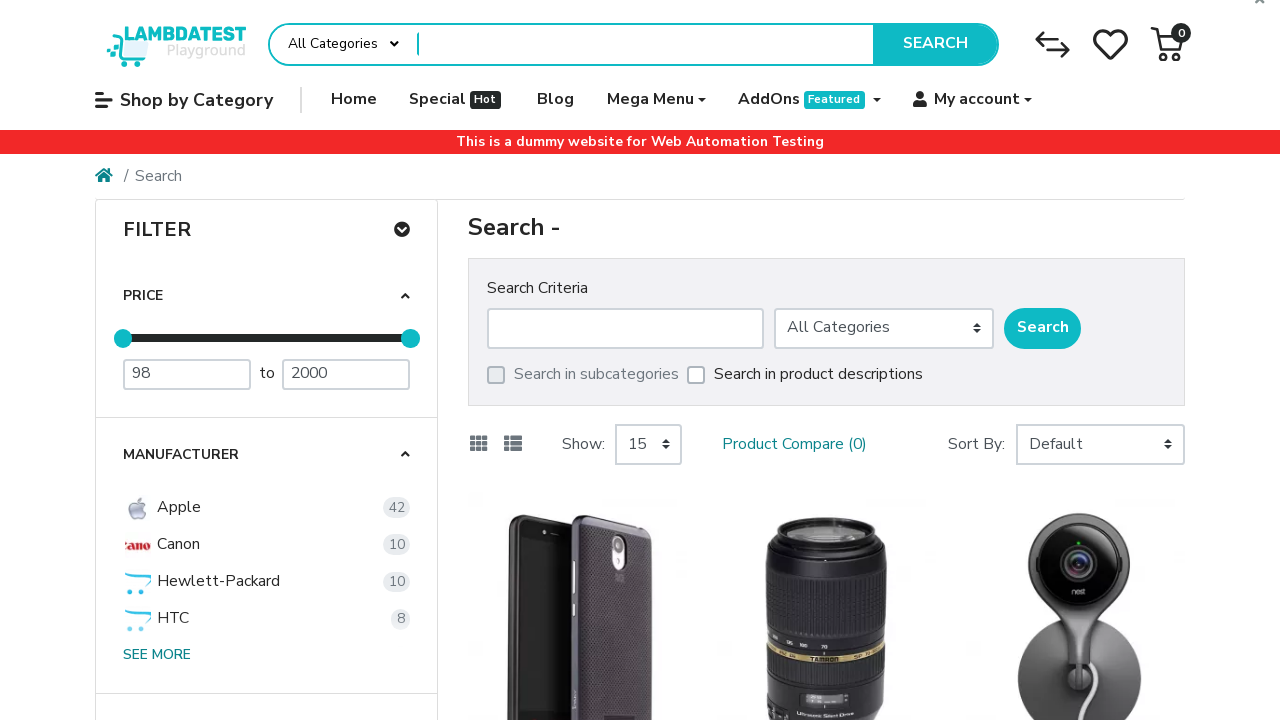

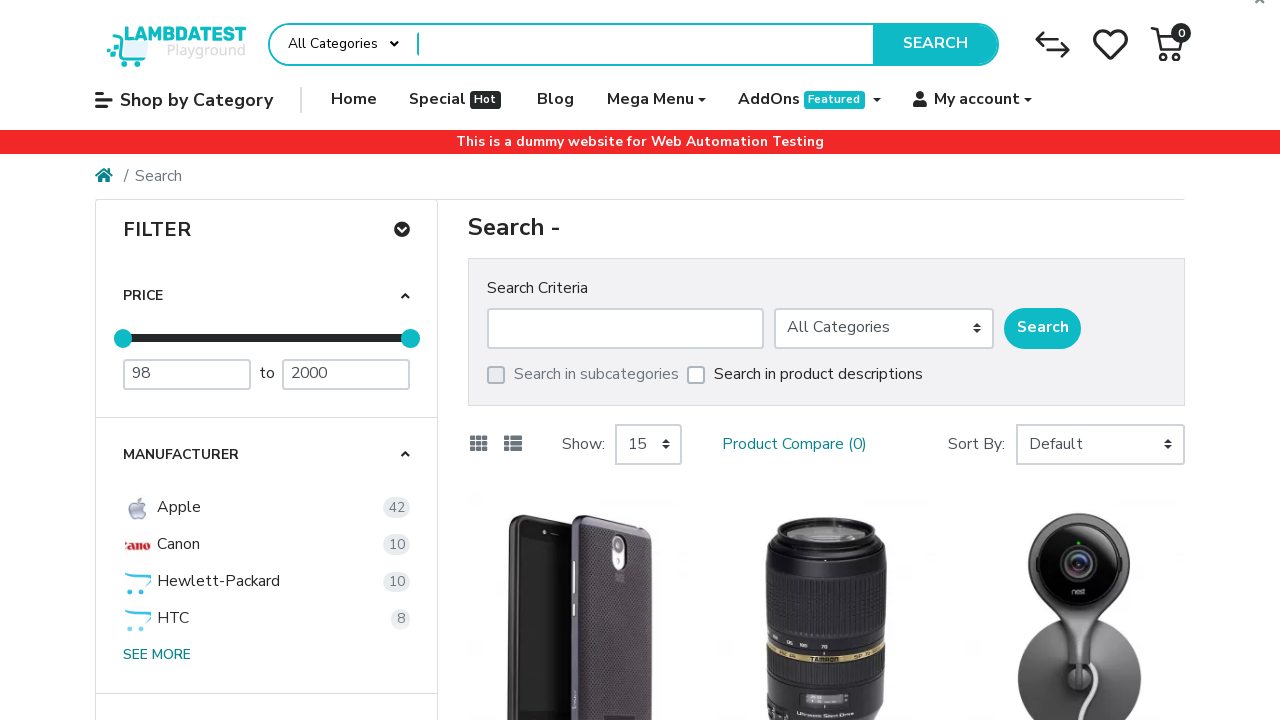